Tests dynamic loading by clicking a button and verifying that a hidden message appears

Starting URL: https://the-internet.herokuapp.com/dynamic_loading/1

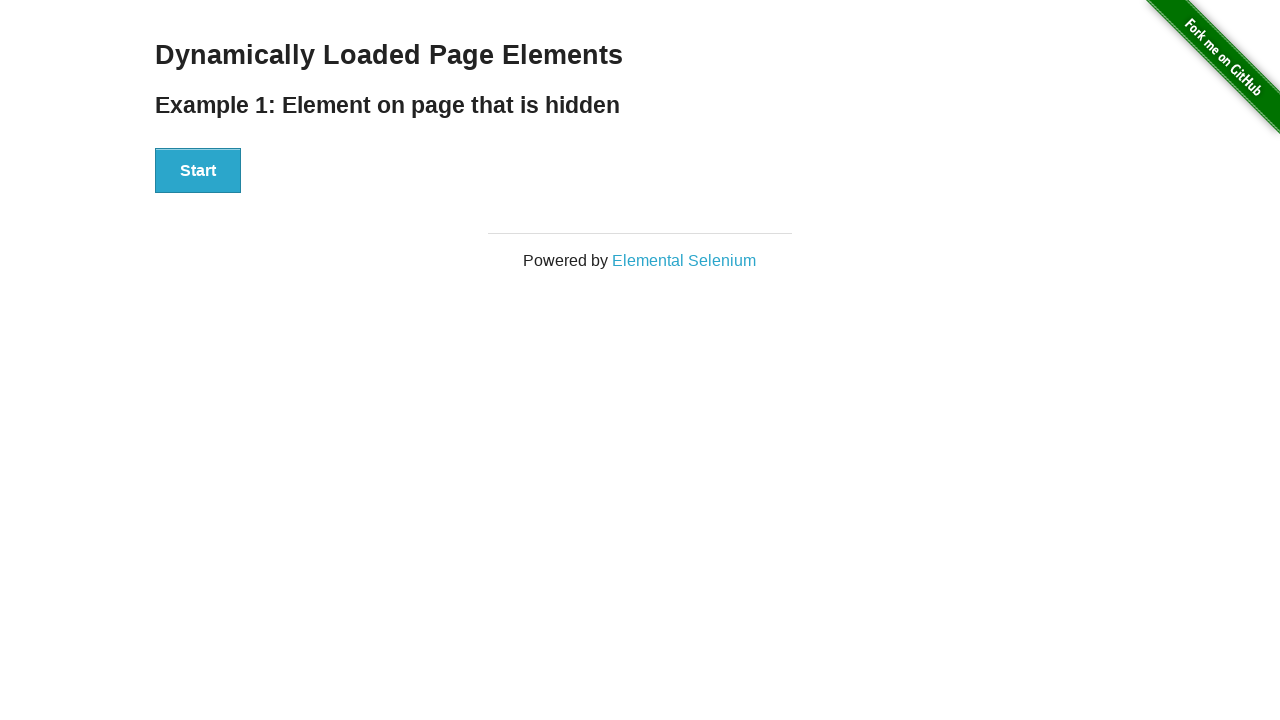

Clicked Start button to trigger dynamic loading at (198, 171) on button
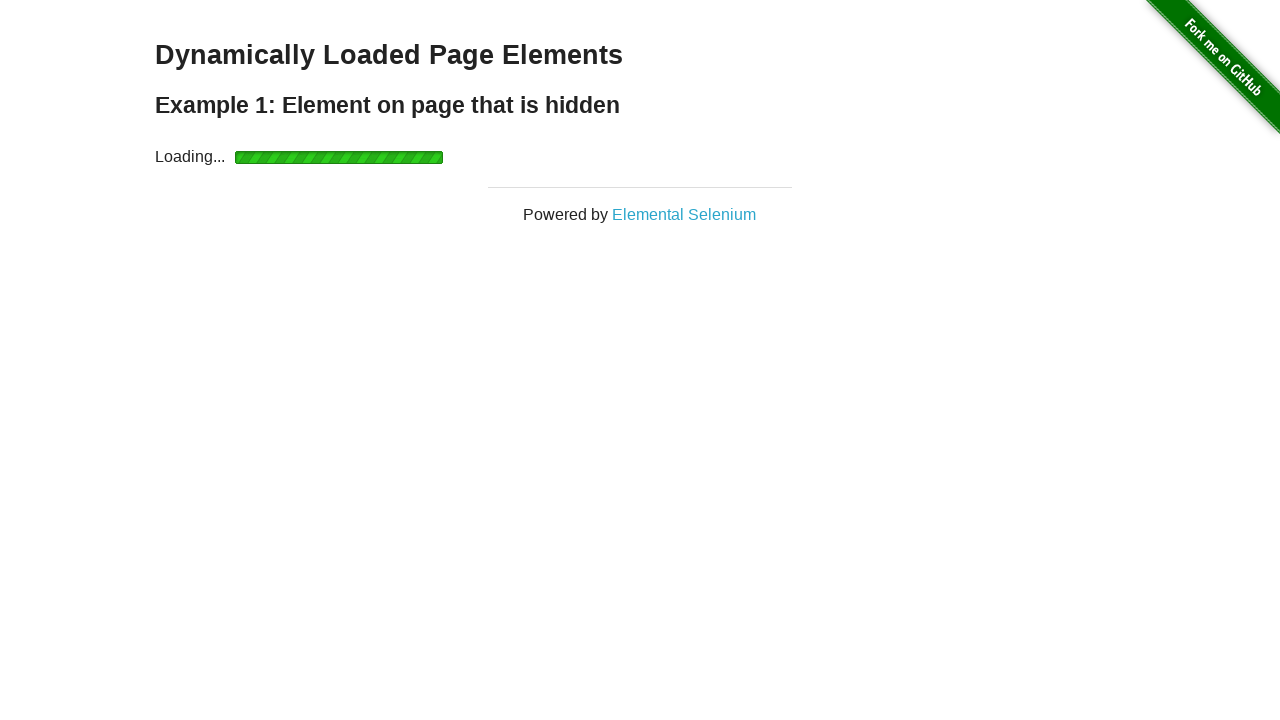

Hidden message 'Hello World!' appeared after dynamic loading
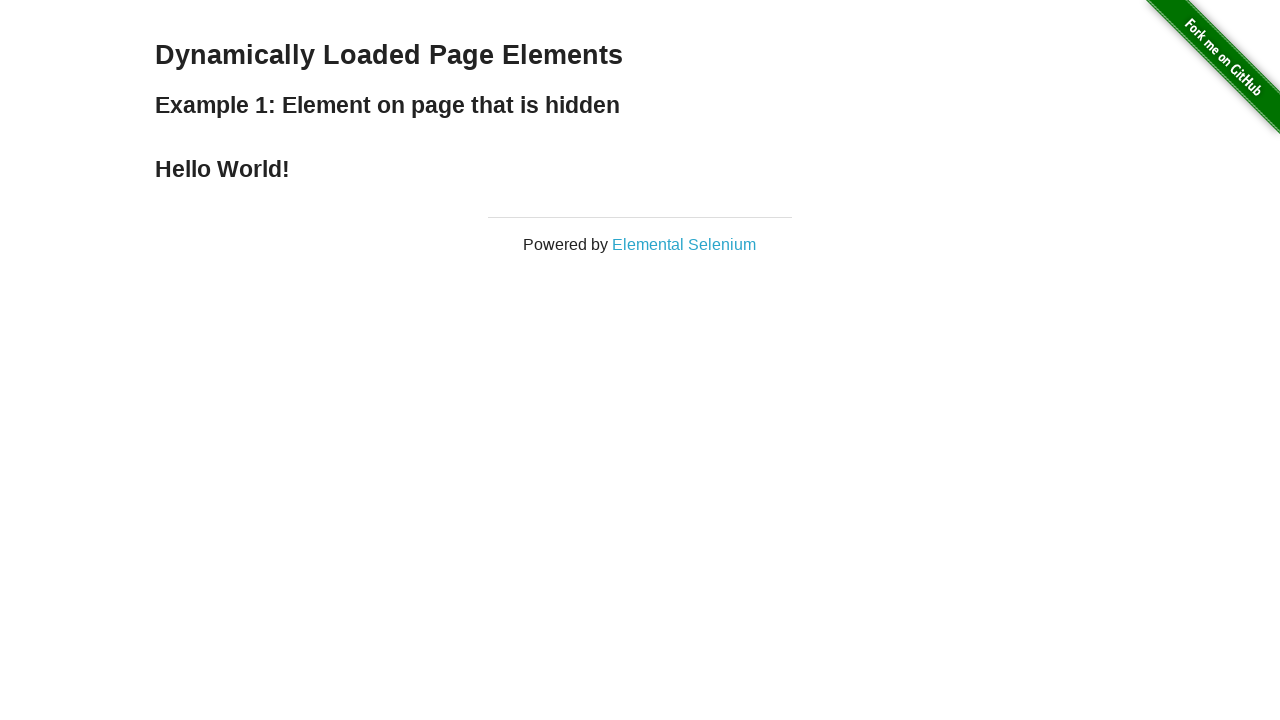

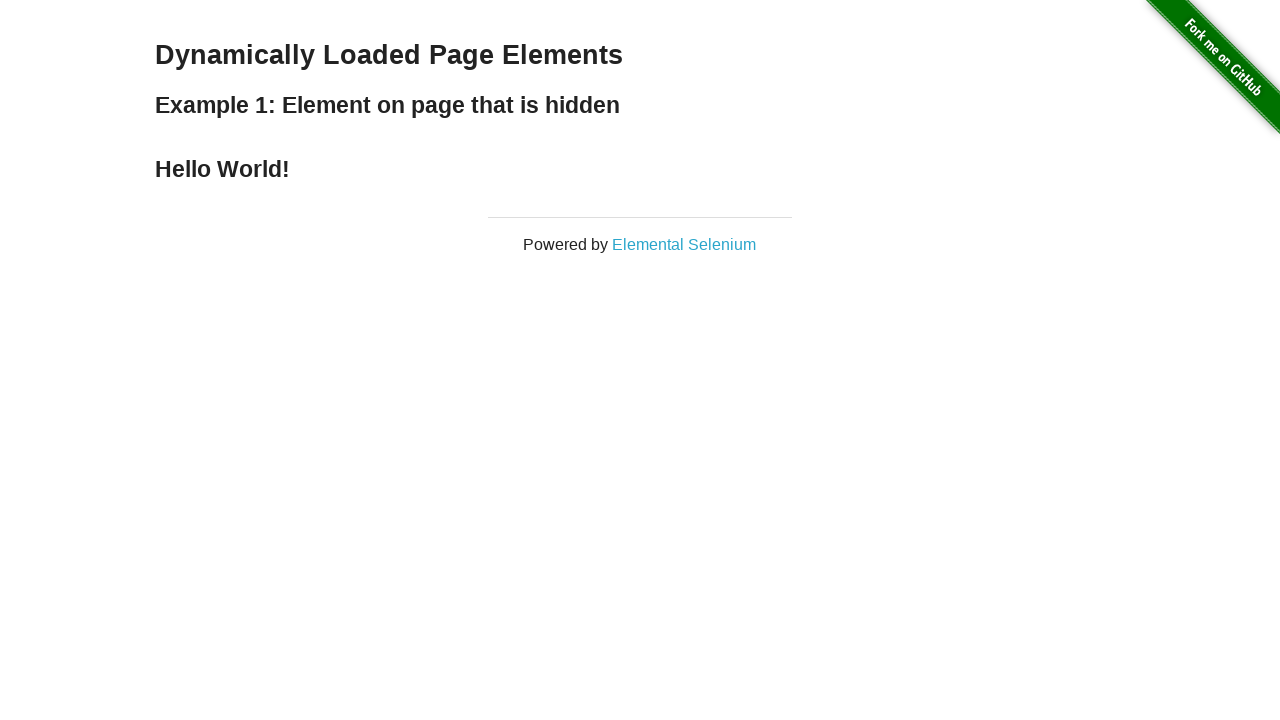